Tests accepting a JavaScript alert by clicking the JS Alert button and accepting the alert dialog

Starting URL: https://the-internet.herokuapp.com/javascript_alerts

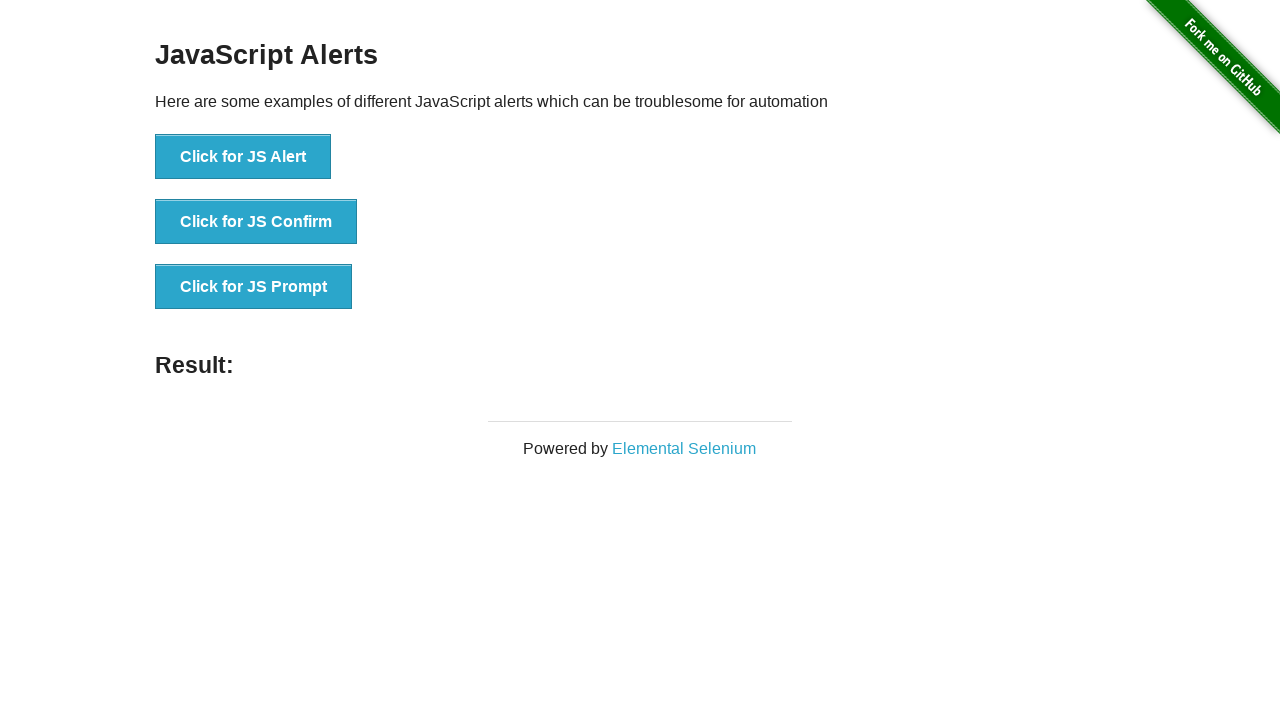

Clicked the JS Alert button at (243, 157) on xpath=//*[text()='Click for JS Alert']
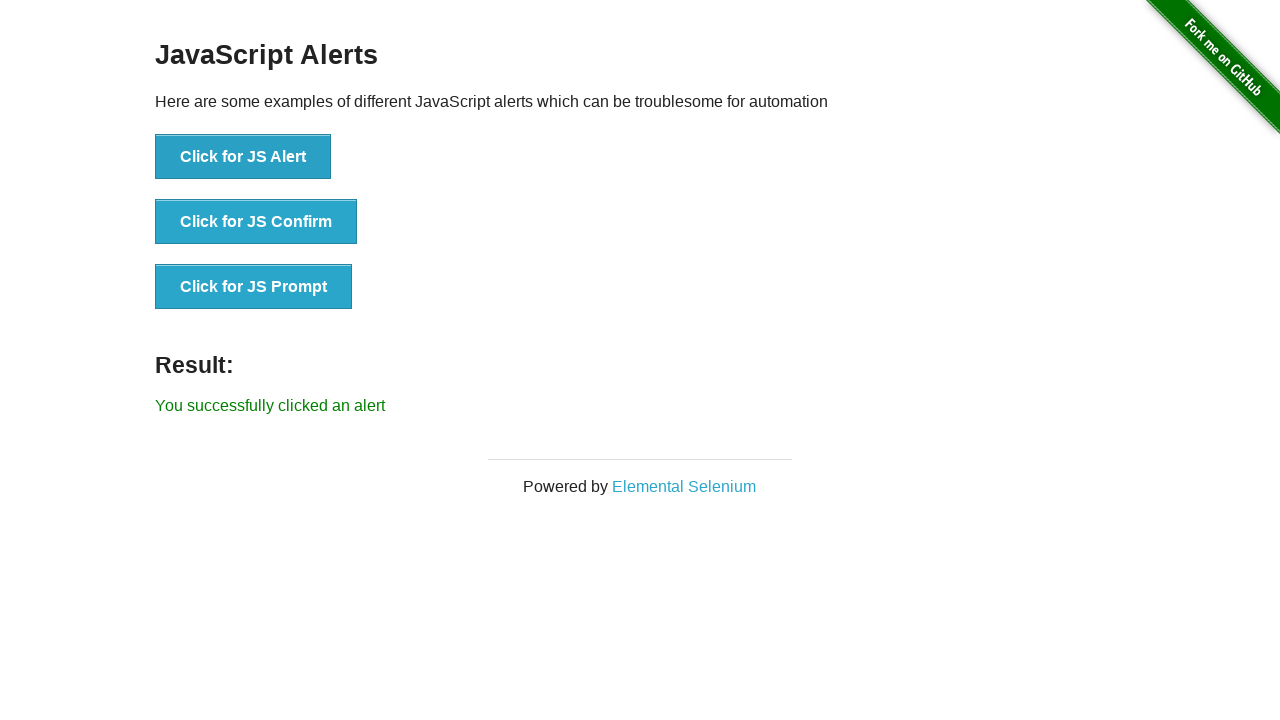

Set up dialog handler to accept alerts
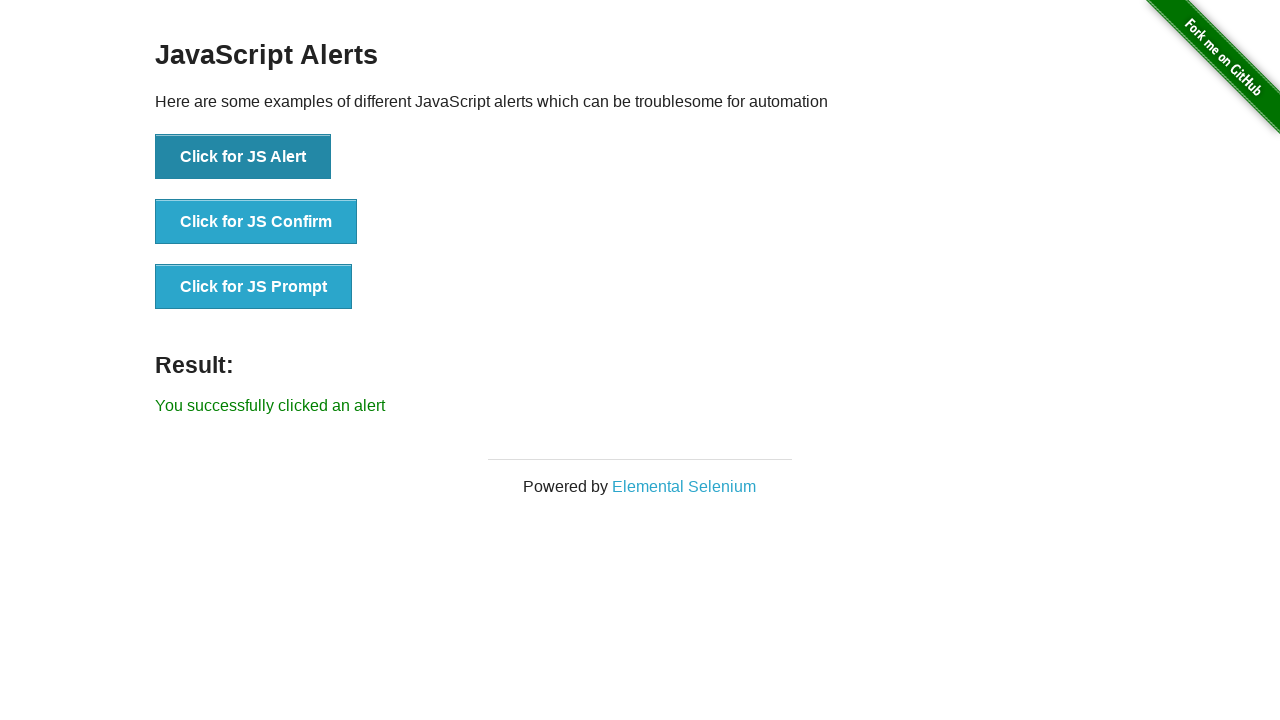

Result message appeared after accepting alert
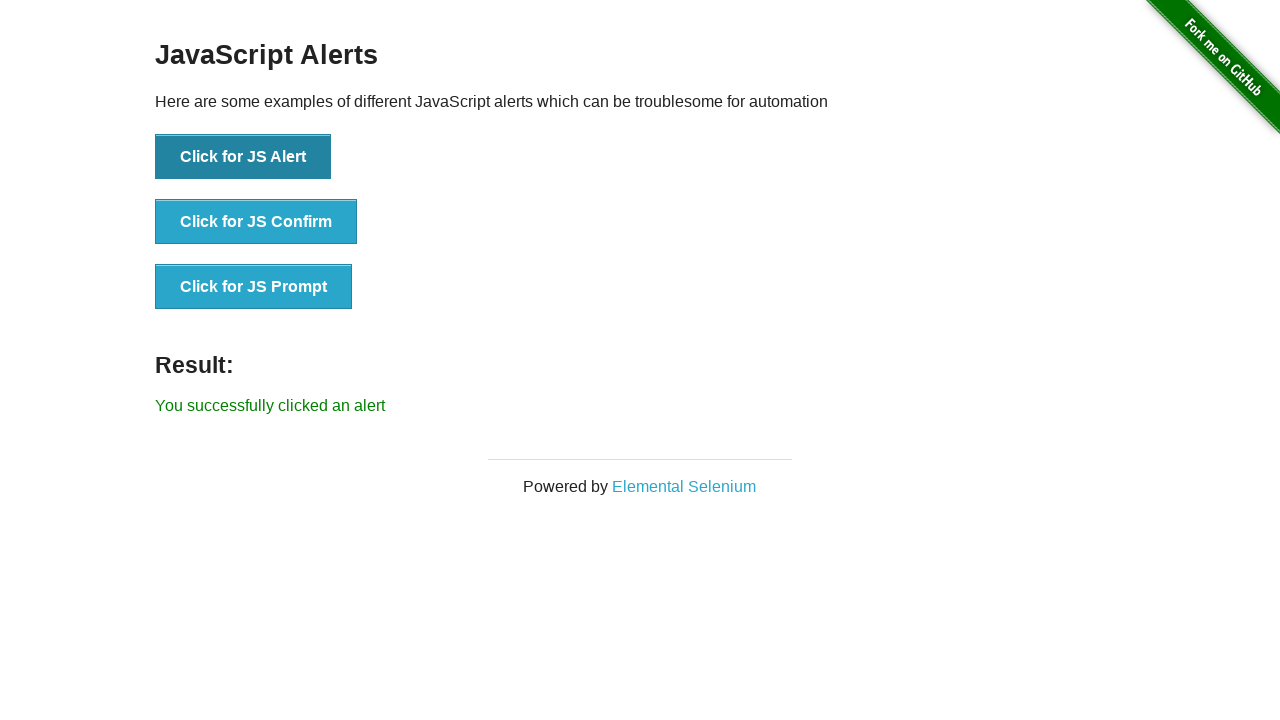

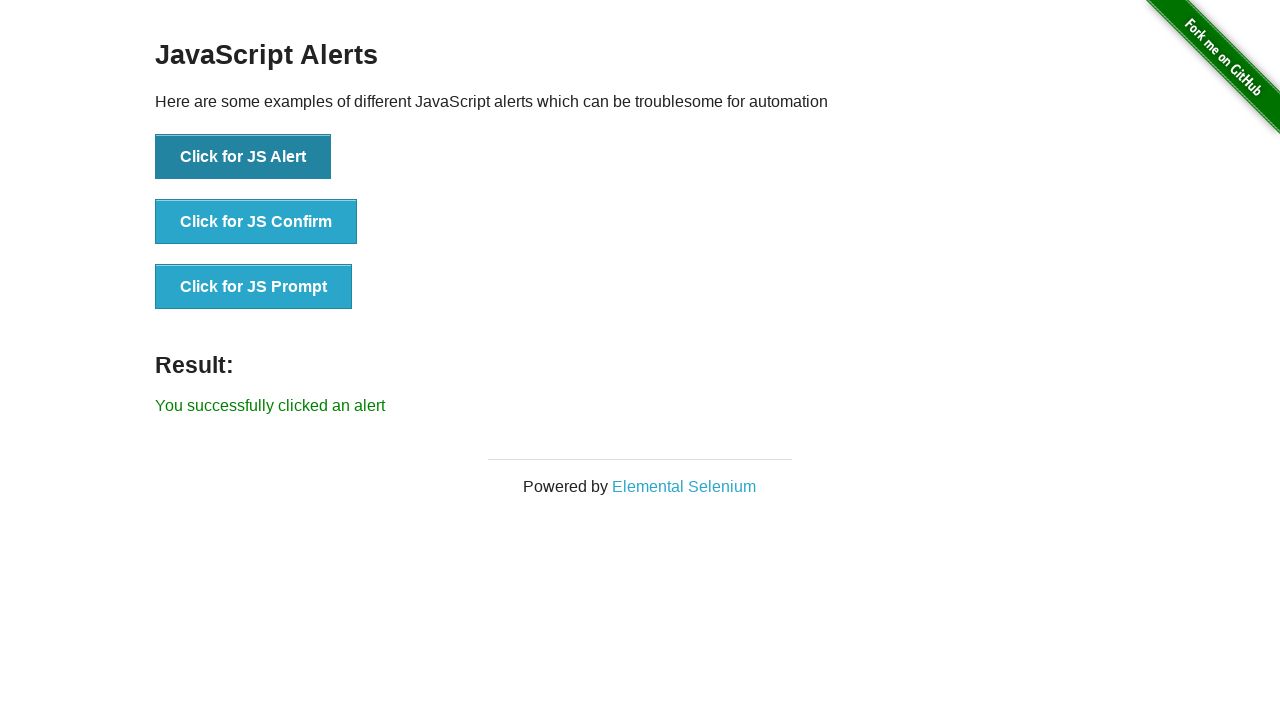